Downloads a text file from an external website by clicking on a file link and verifying the download

Starting URL: https://the-internet.herokuapp.com/download

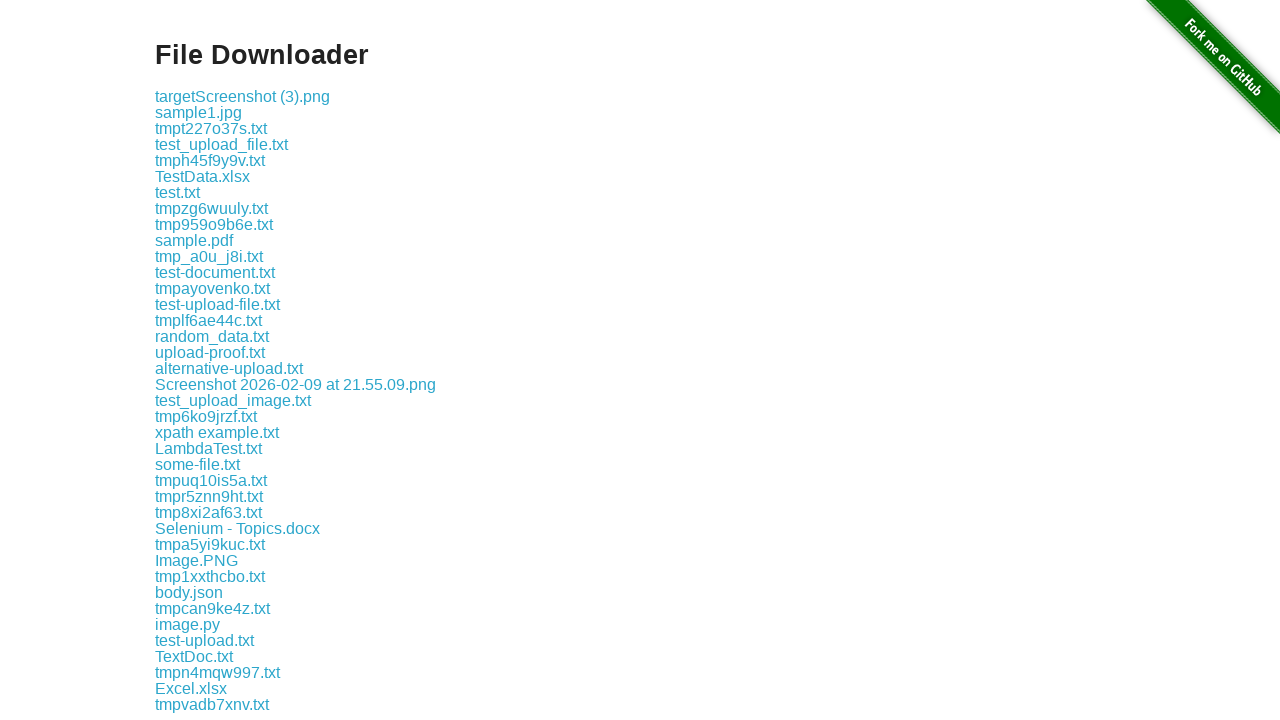

Clicked download link for some-file.txt at (198, 464) on a:text('some-file.txt')
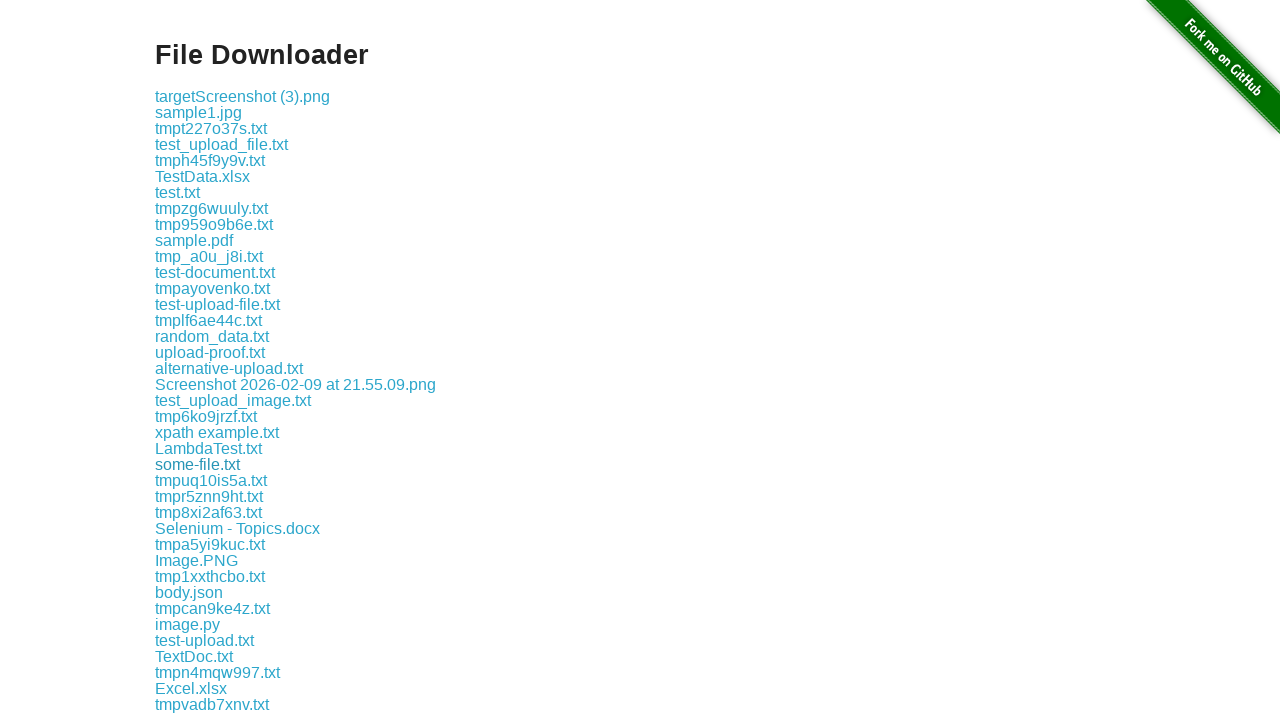

Initiated file download and waited for completion at (198, 464) on a:text('some-file.txt')
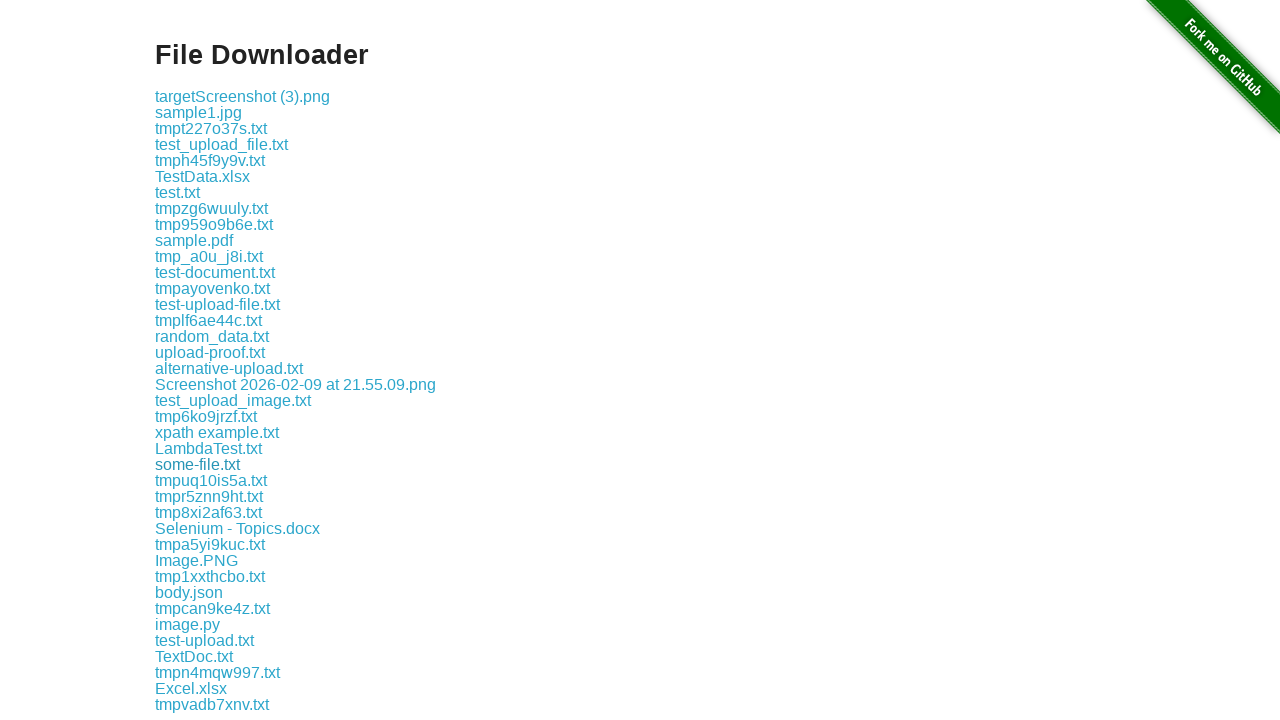

File download completed successfully
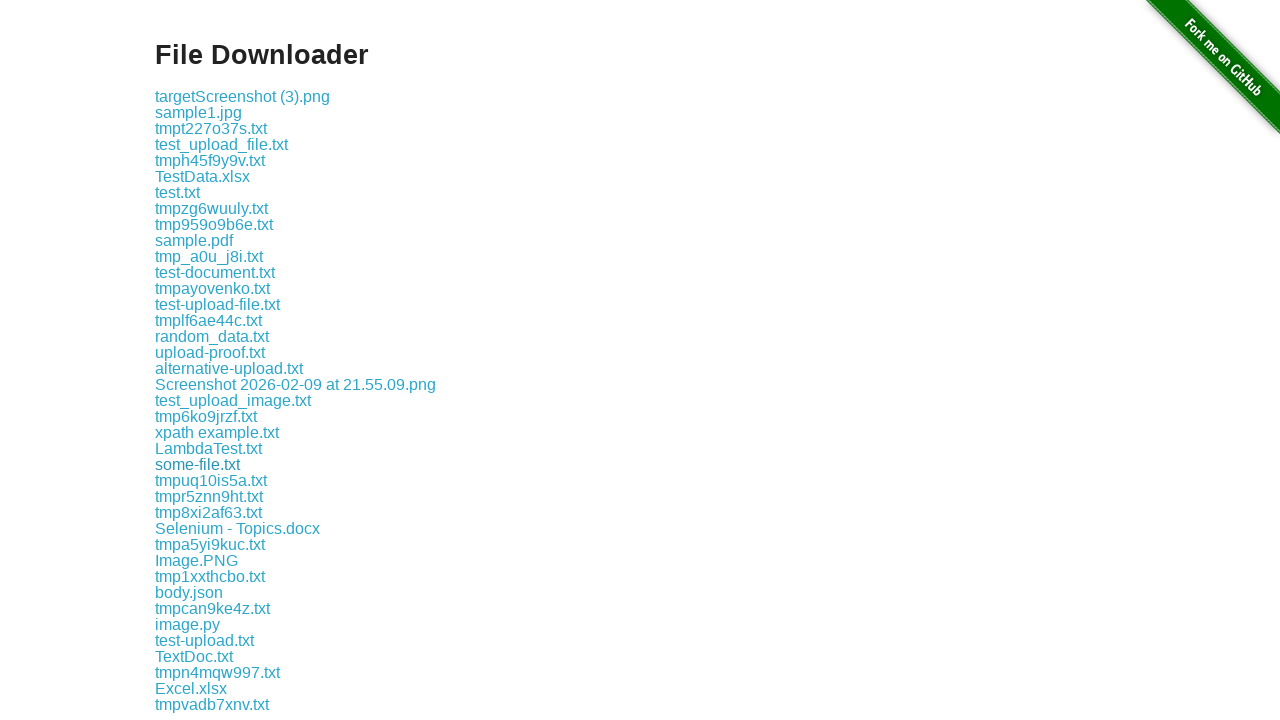

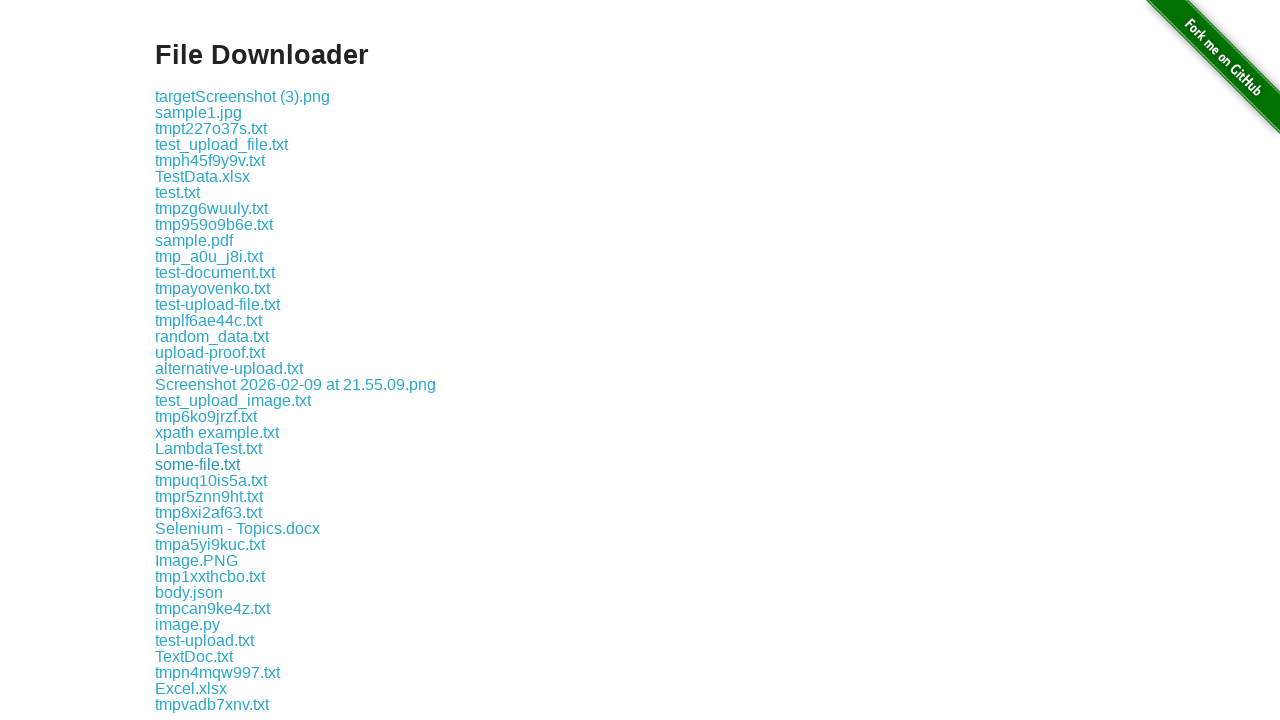